Tests that attempting to login with a username but empty password displays an error message indicating password is required.

Starting URL: https://saucedemo.com/

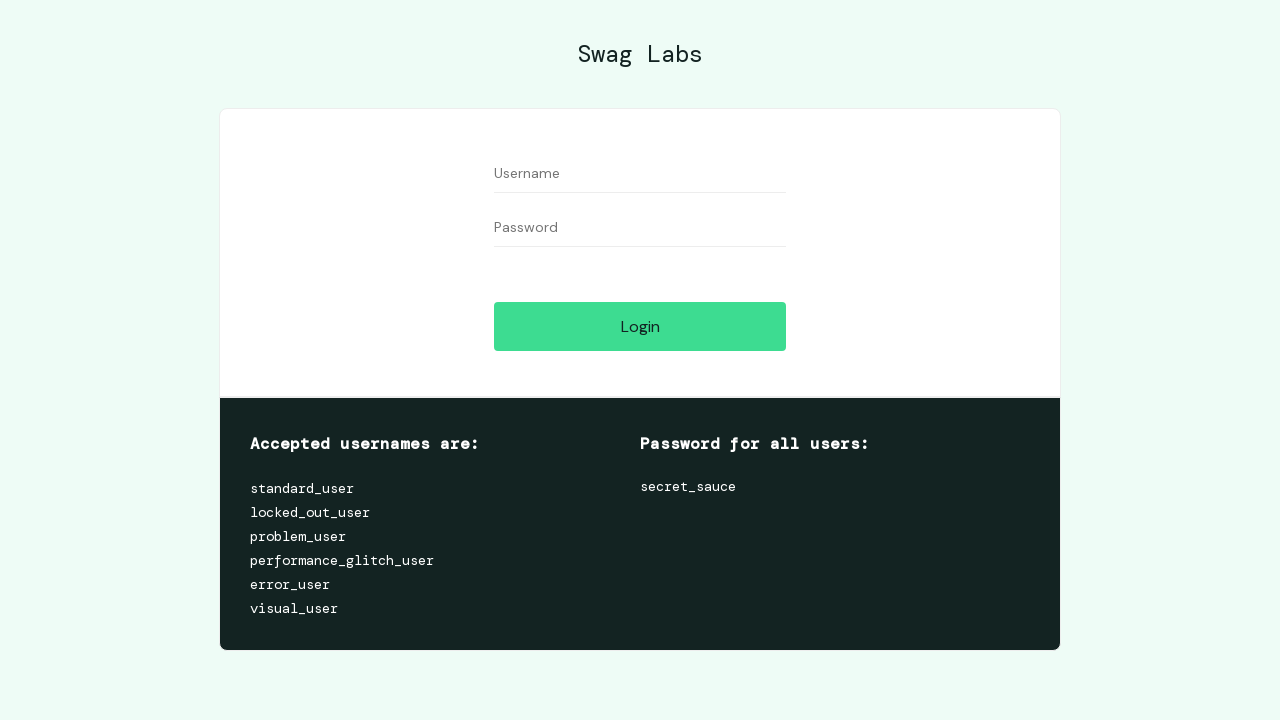

Filled username field with 'problem_user' on #user-name
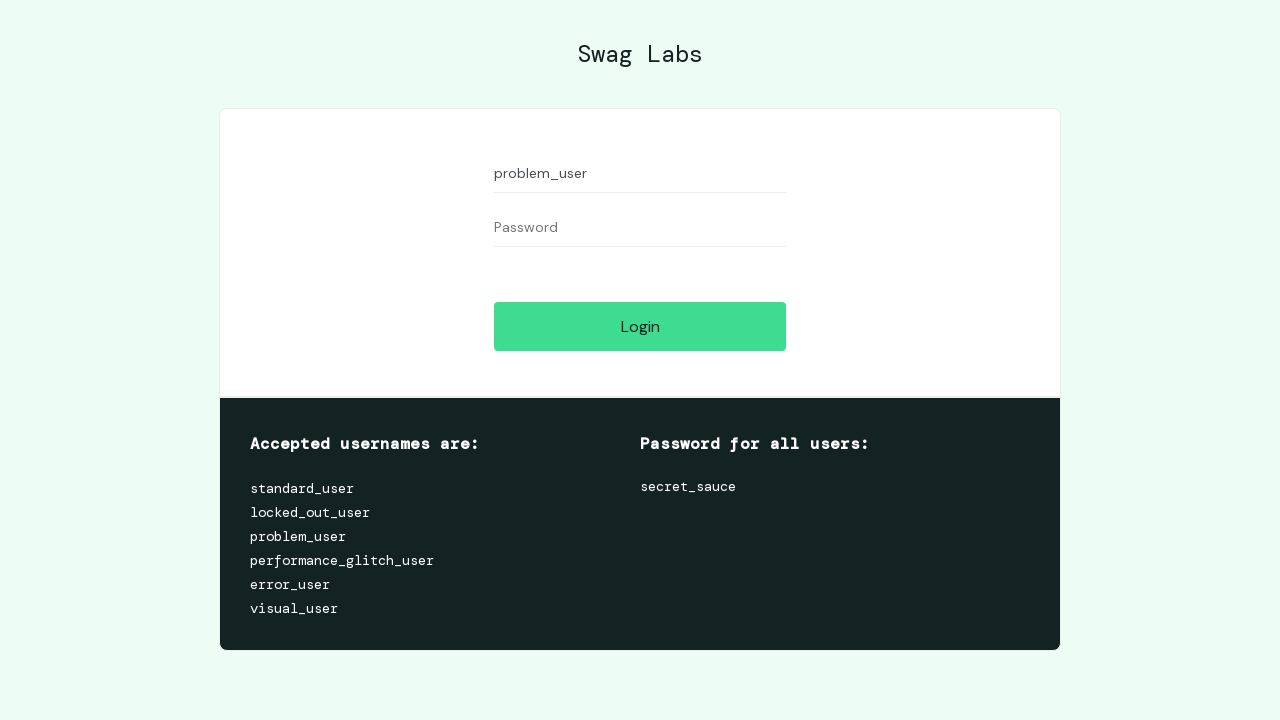

Left password field empty on #password
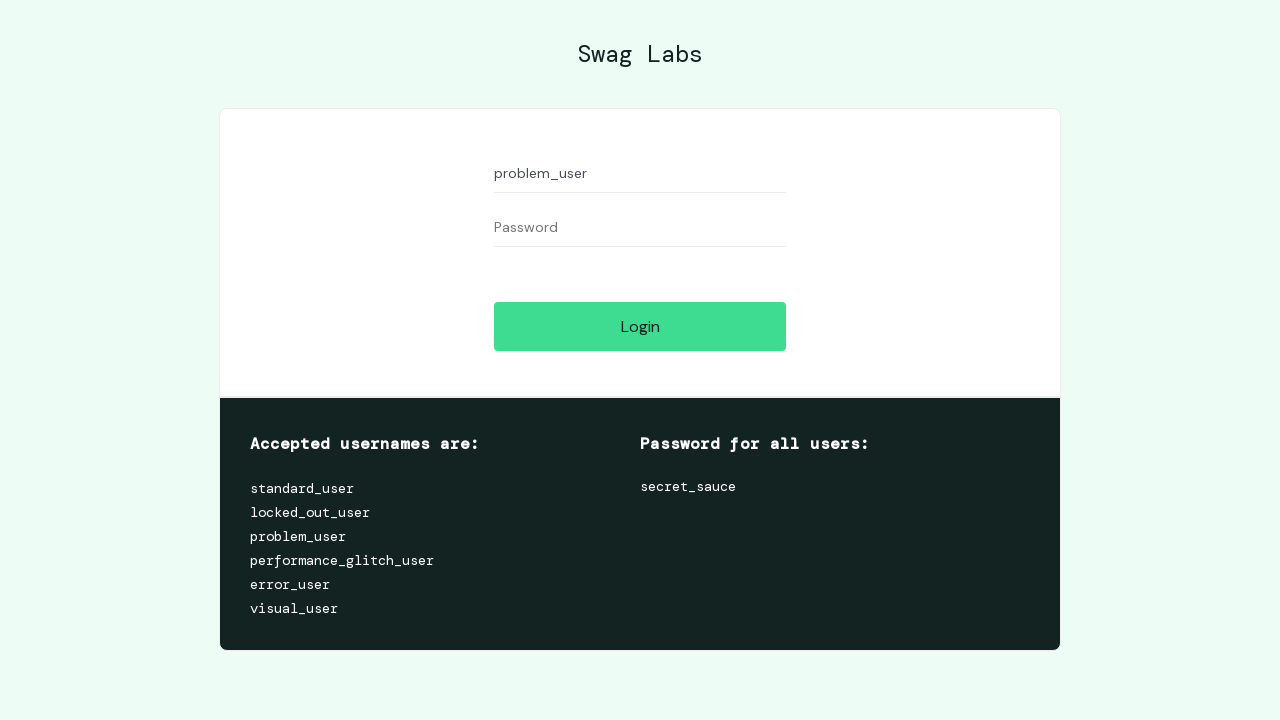

Clicked login button at (640, 326) on #login-button
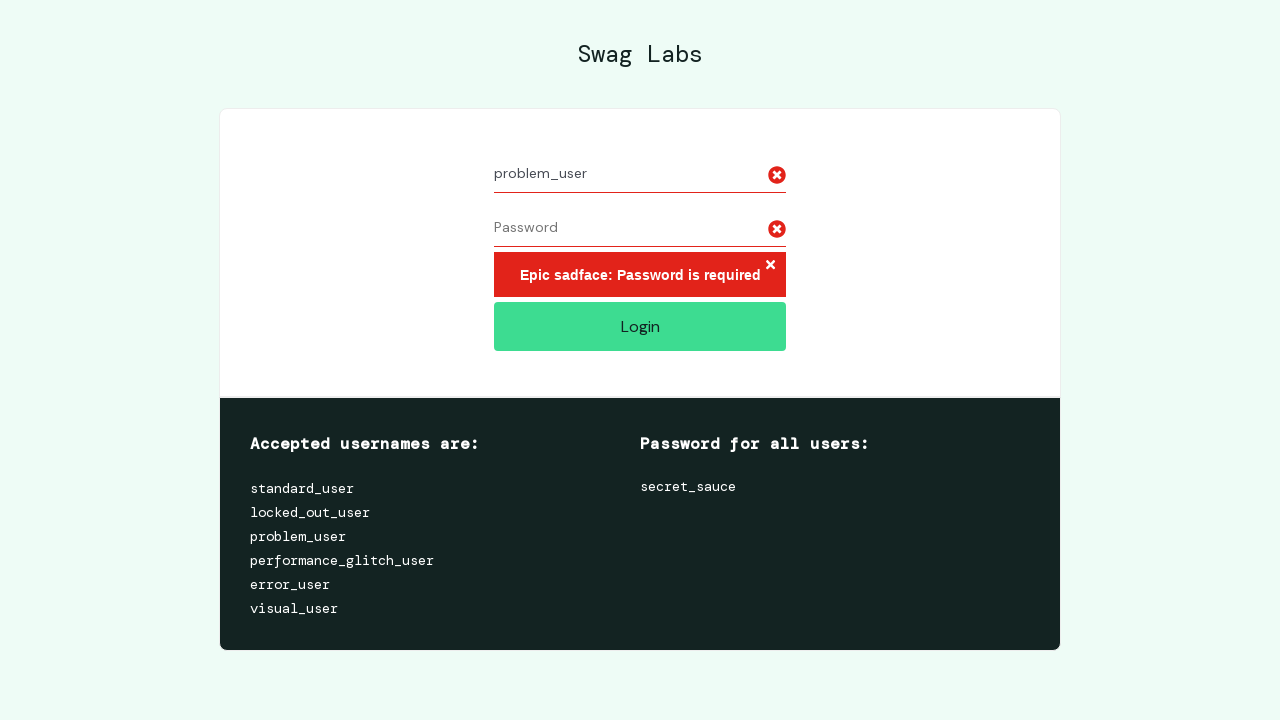

Located error message element
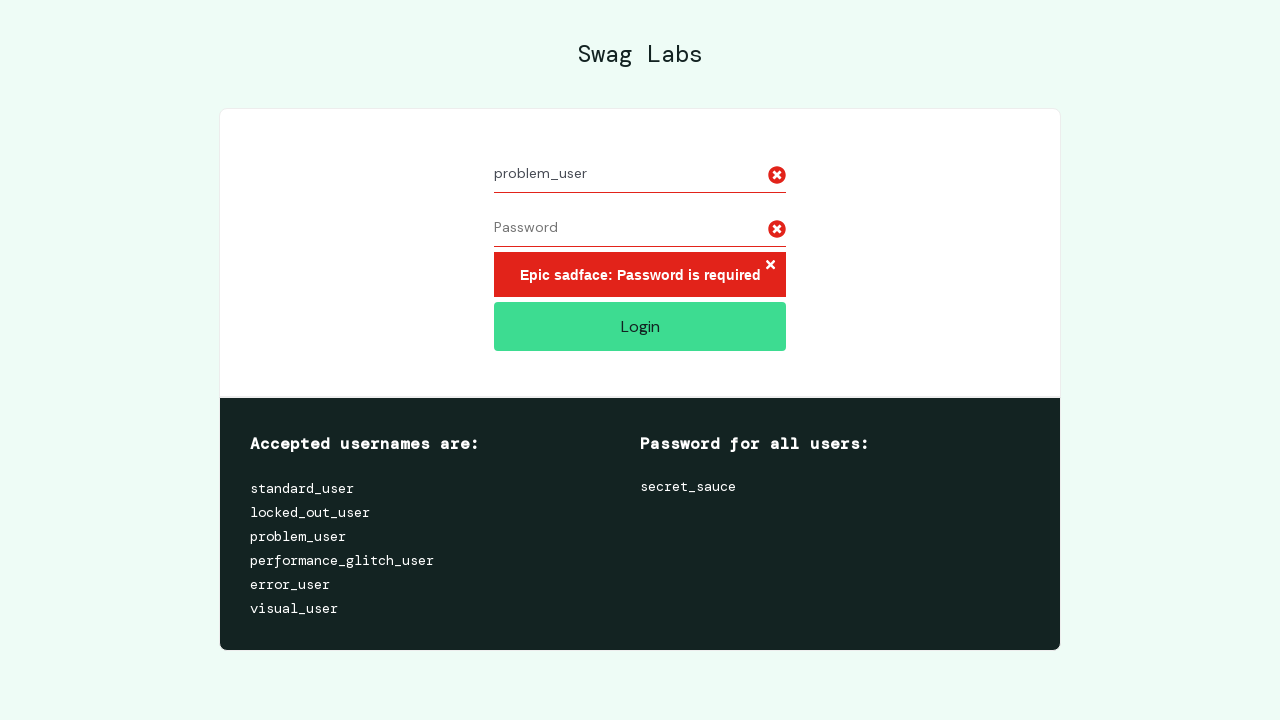

Error message appeared on page
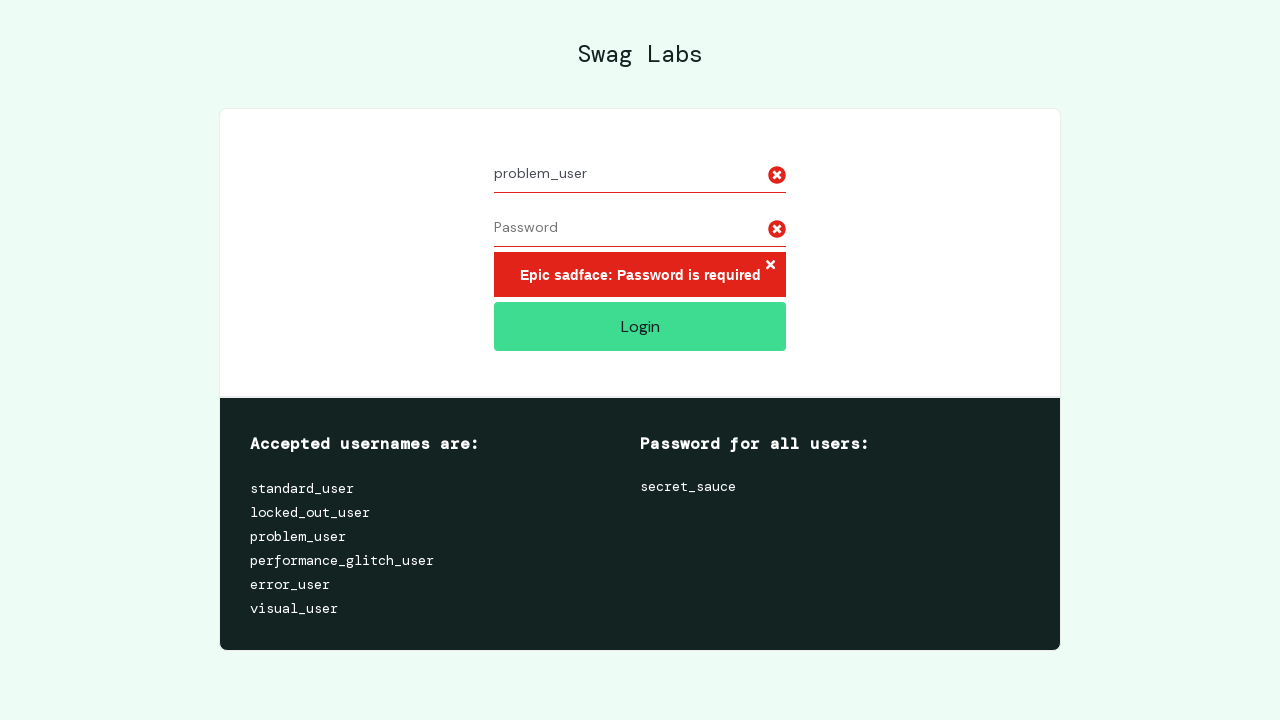

Verified error message text is 'Epic sadface: Password is required'
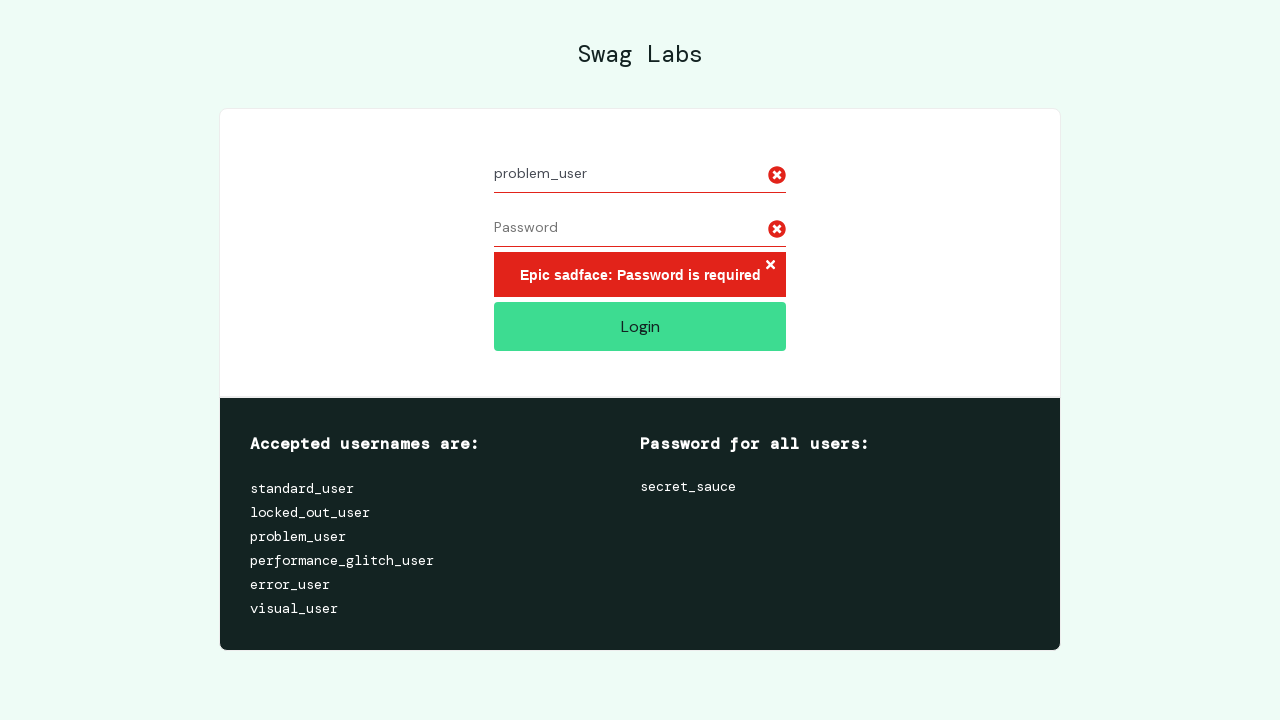

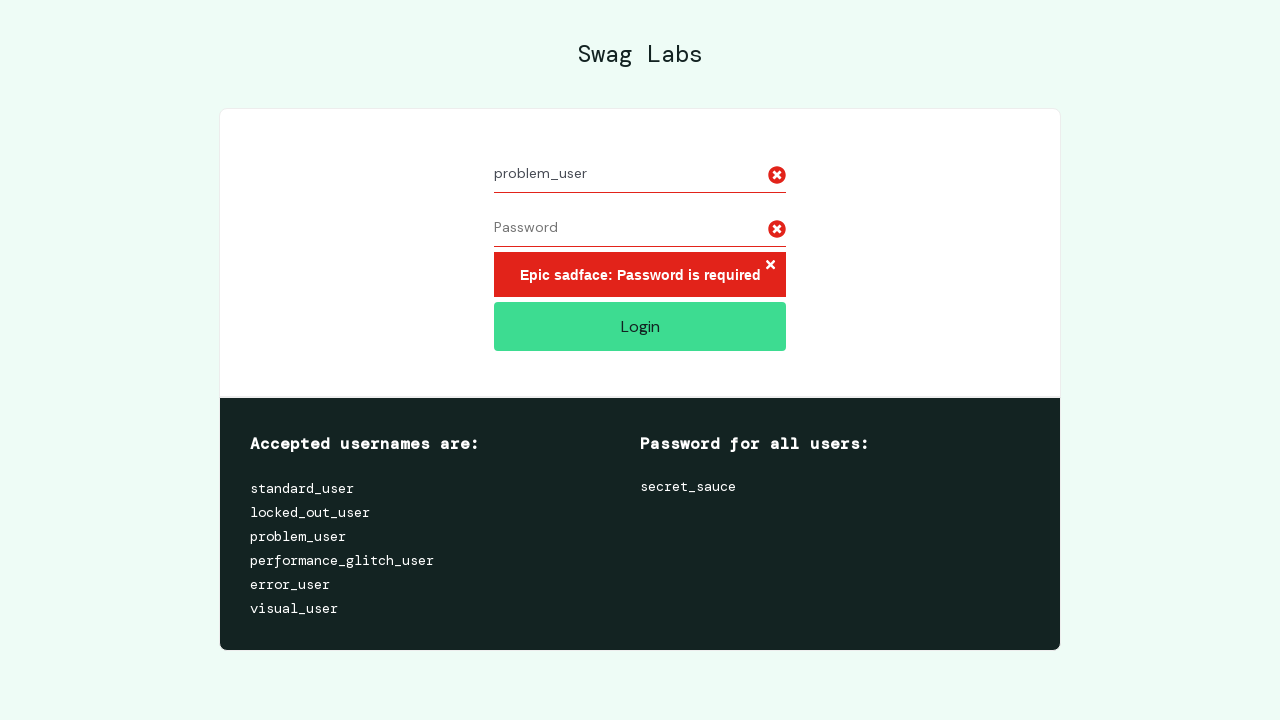